Tests number input field functionality by entering a value, verifying it was set correctly, then using the arrow up key to increment the value and verifying the incremented value.

Starting URL: http://the-internet.herokuapp.com/inputs

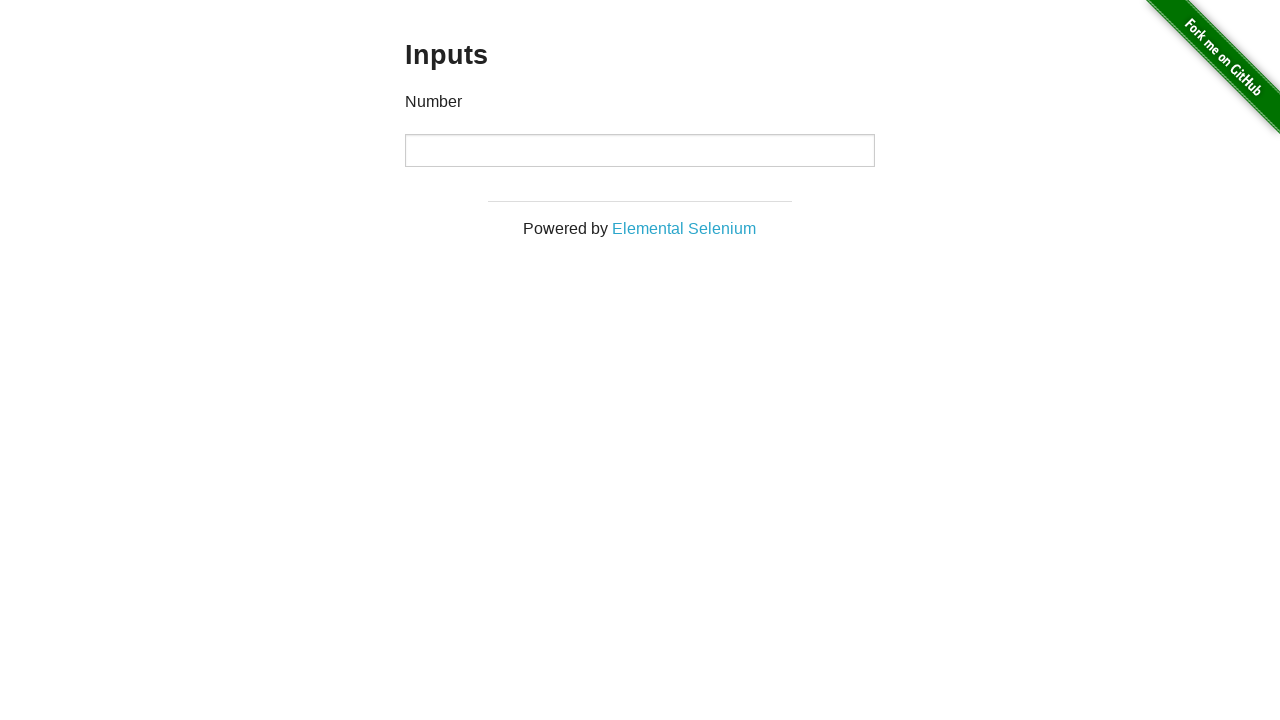

Filled number input field with value '20' on input[type='number']
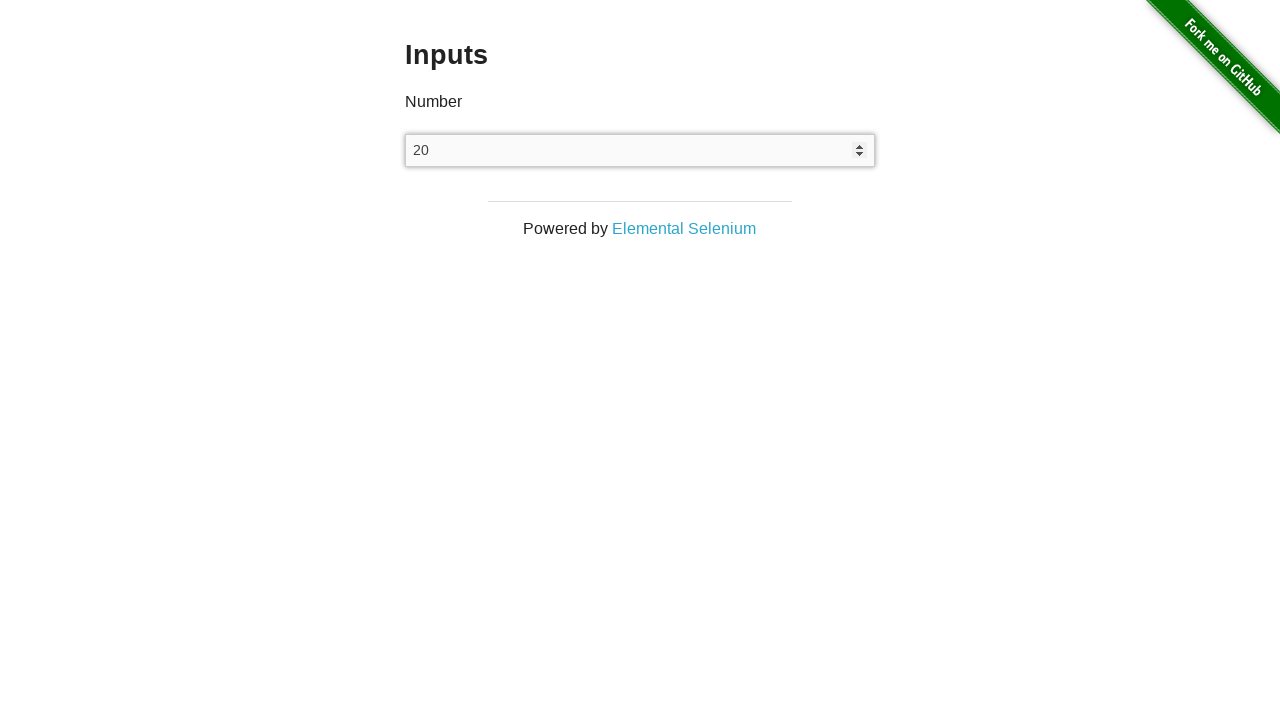

Verified number input field contains '20'
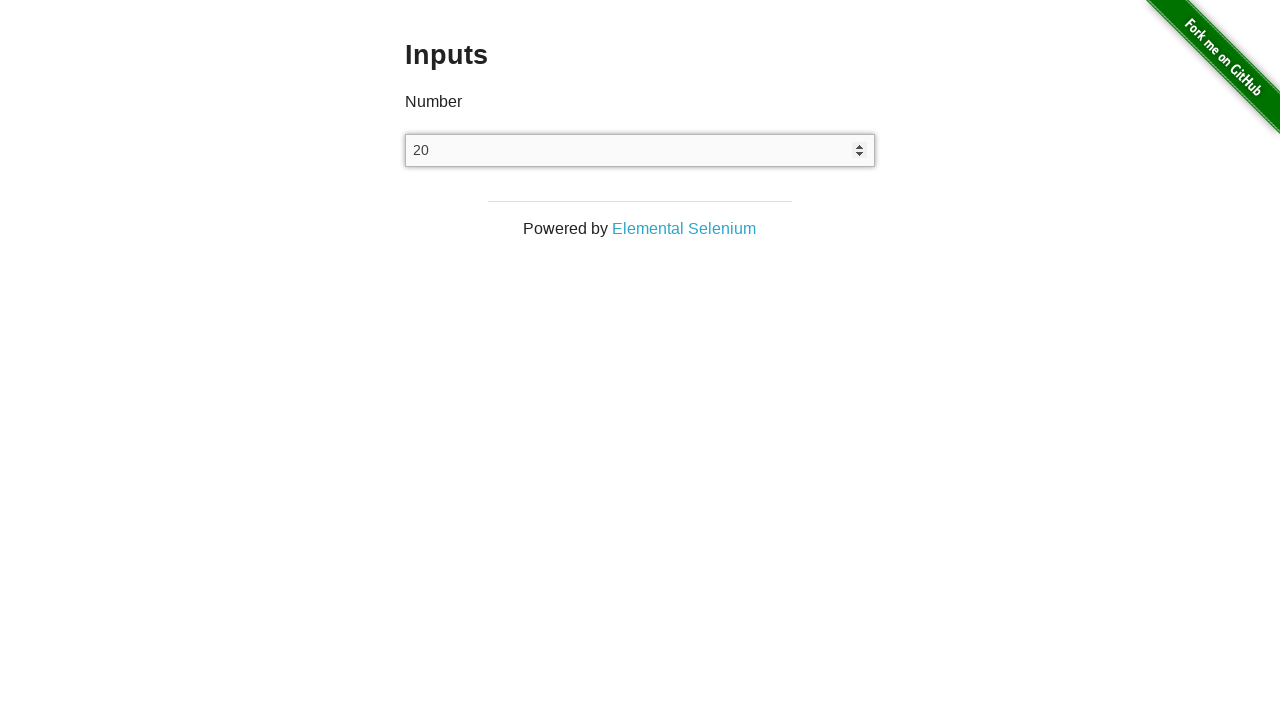

Pressed ArrowUp key to increment number input value on input[type='number']
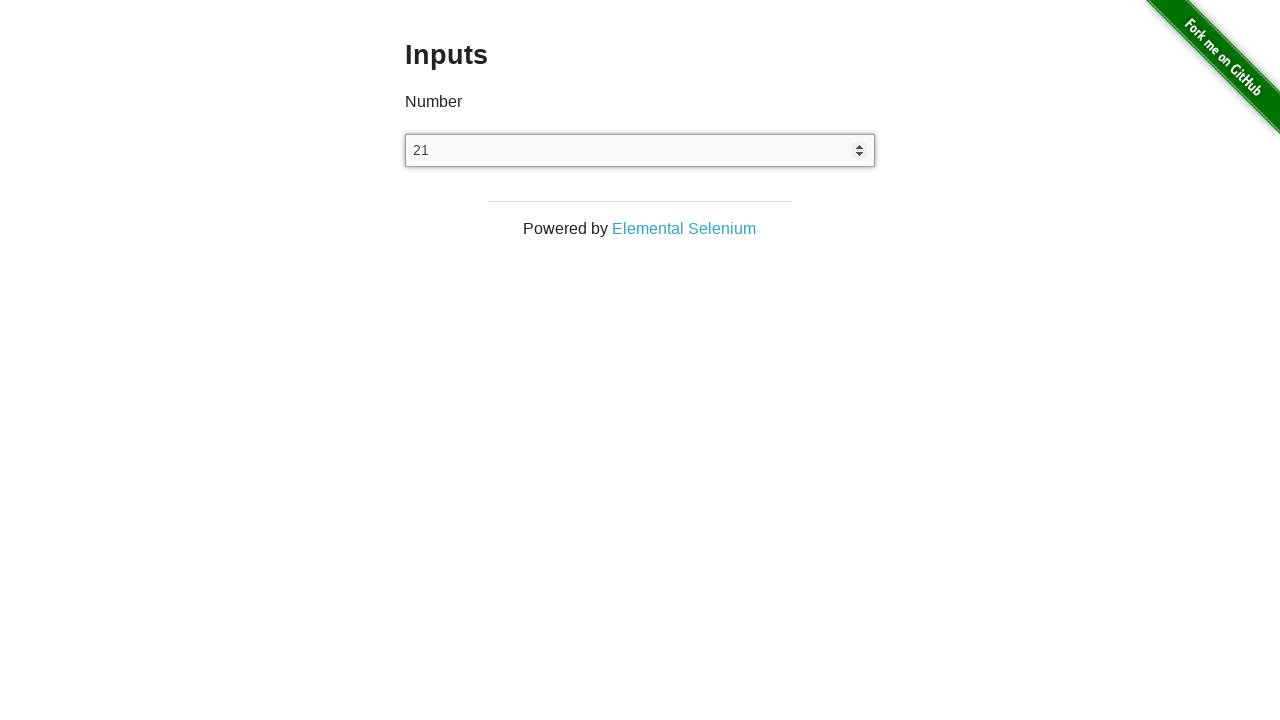

Verified number input field was incremented to '21'
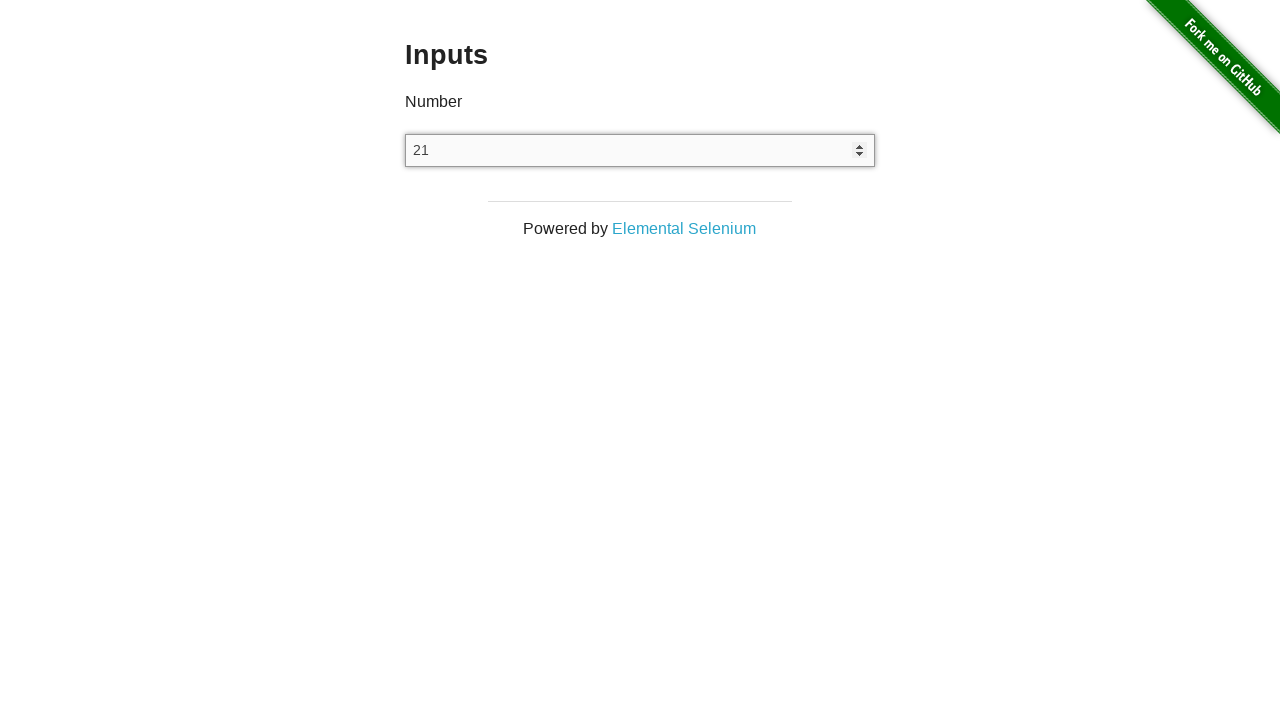

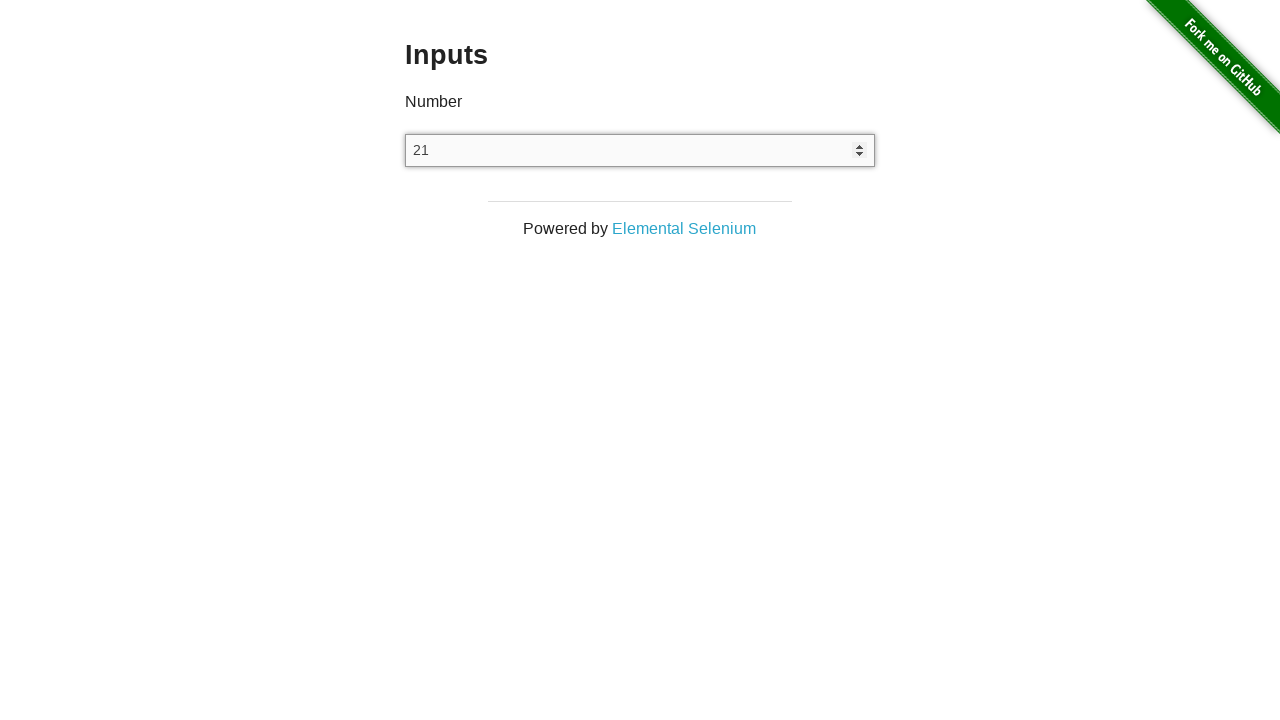